Tests wait functionality on a demo page by clicking on an element that becomes clickable after a delay

Starting URL: https://www.leafground.com/waits.xhtml

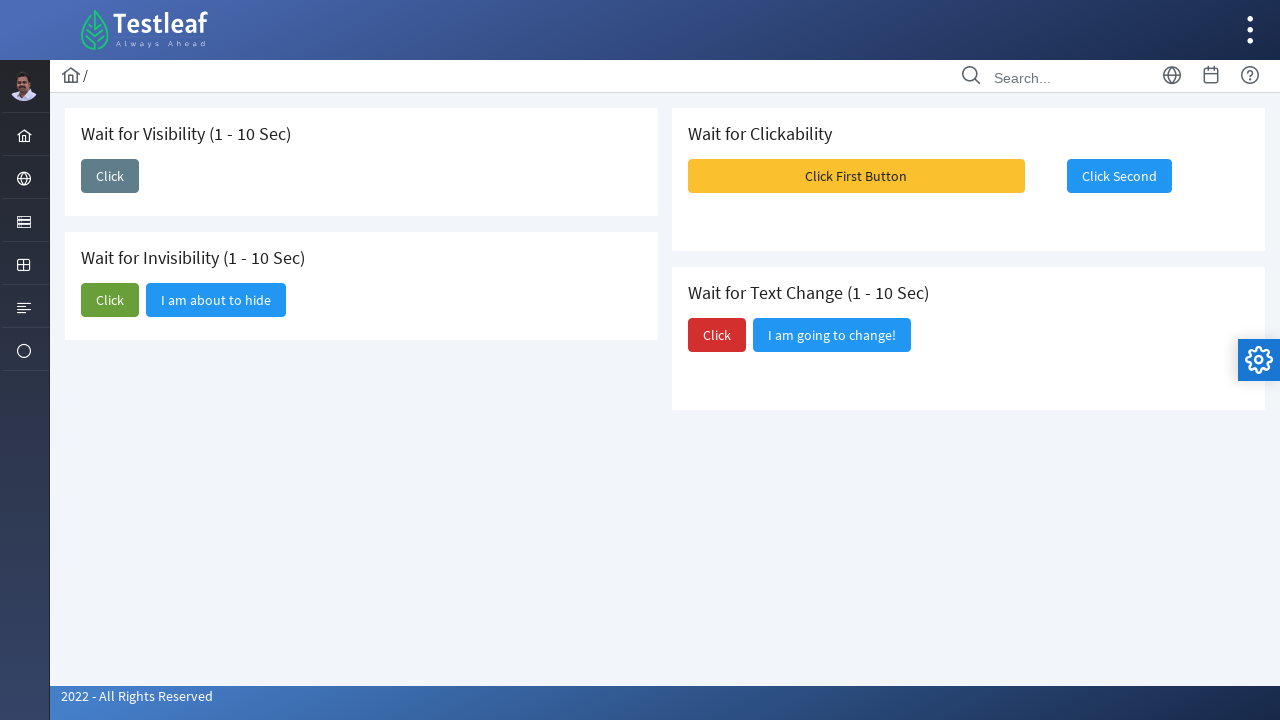

Navigated to wait functionality demo page
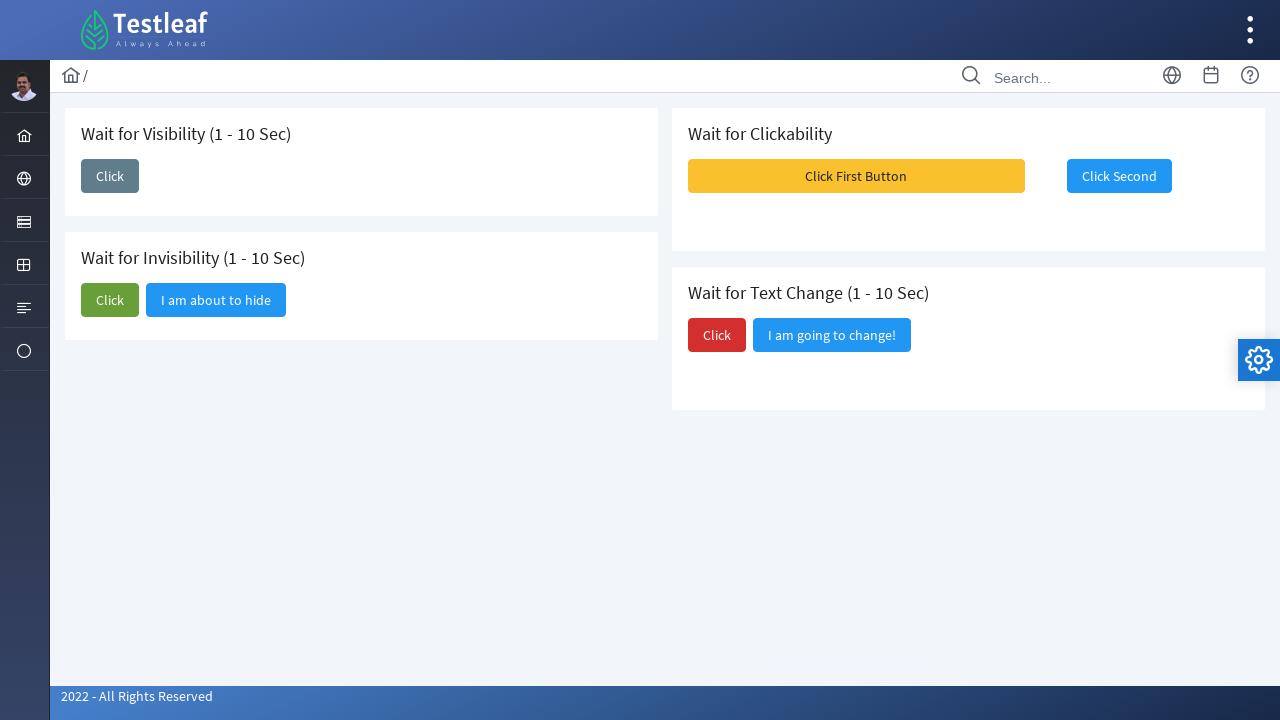

Clicked the third 'Click' button after it became clickable at (717, 335) on (//span[text()='Click'])[3]
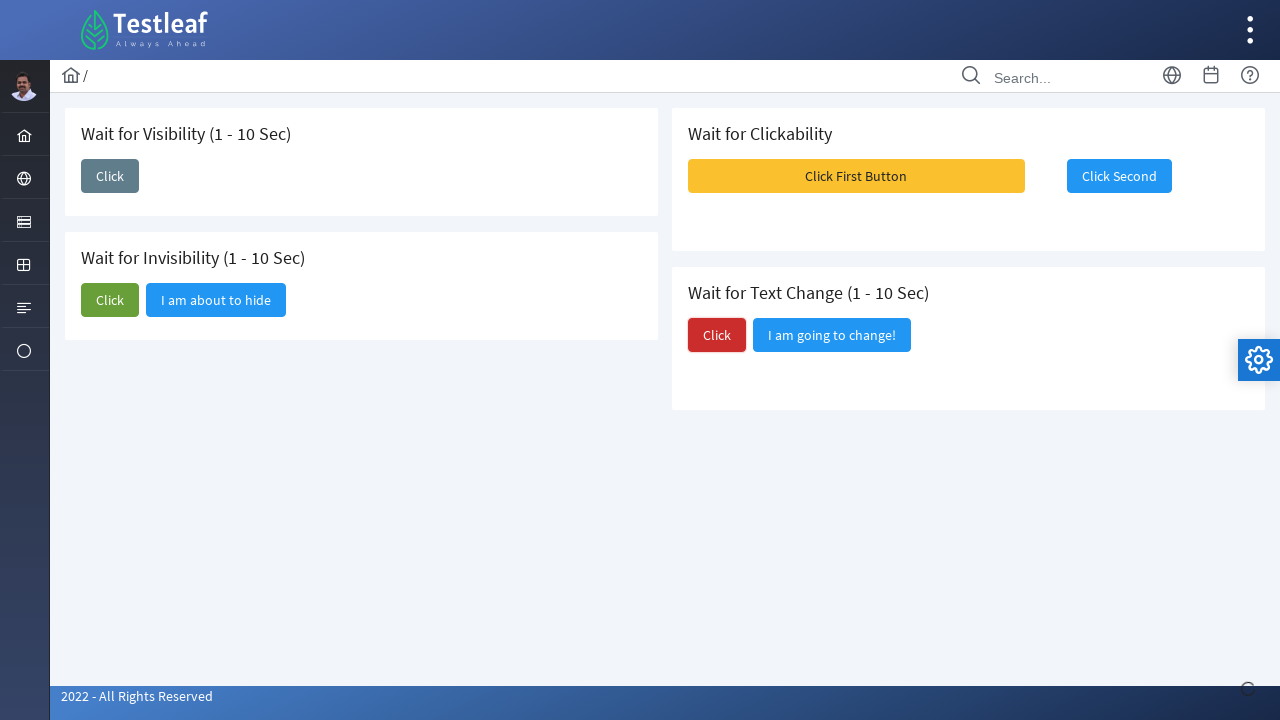

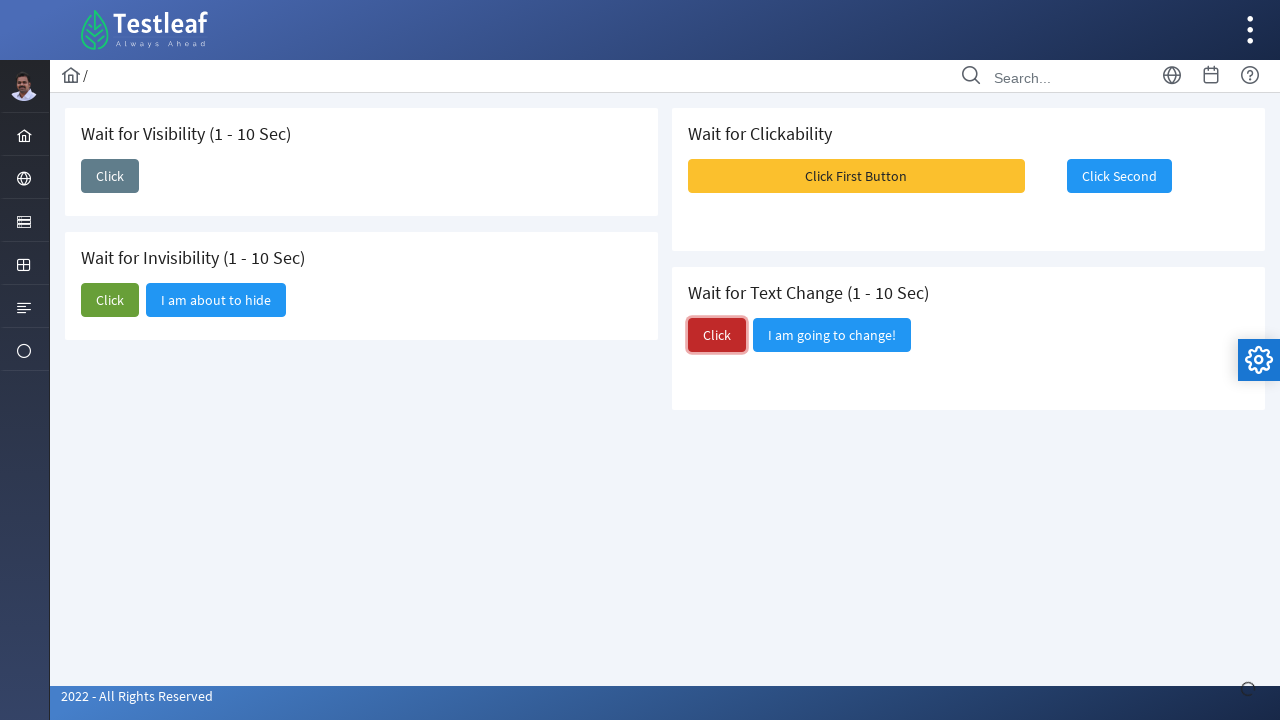